Navigates to W3Schools HTML tables tutorial page and verifies that the customers table is present with data rows

Starting URL: https://www.w3schools.com/html/html_tables.asp

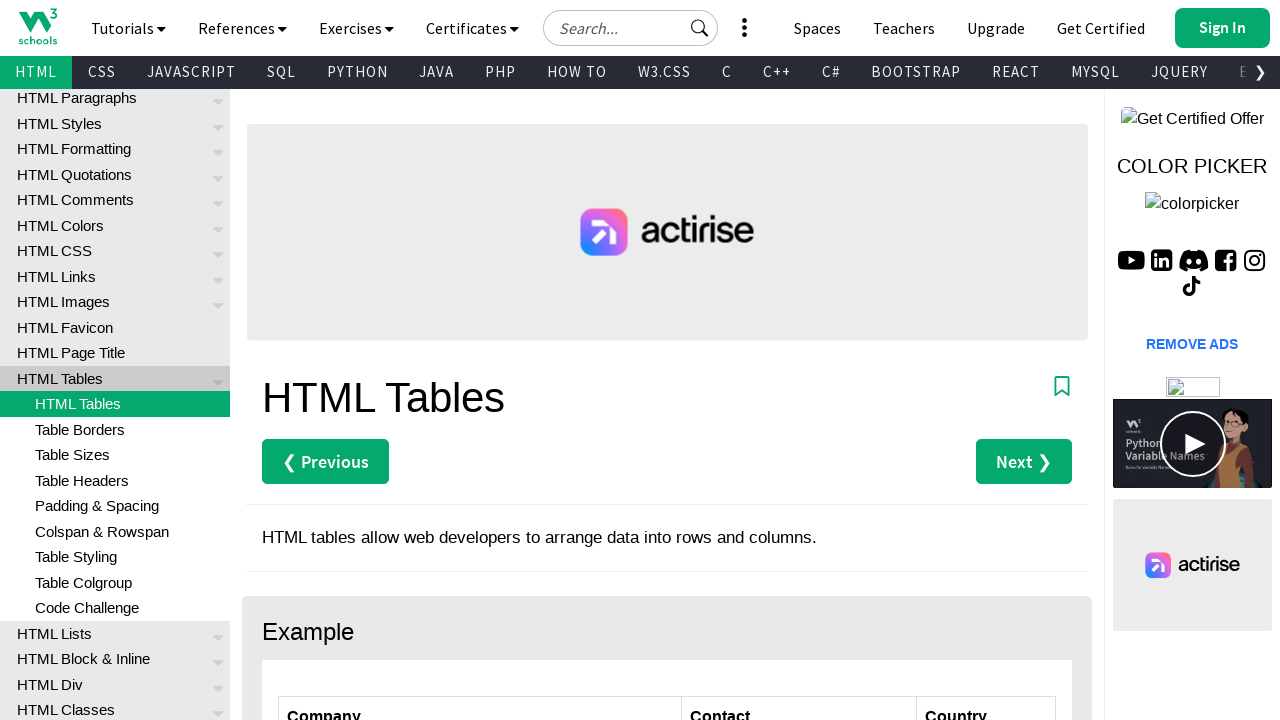

Navigated to W3Schools HTML tables tutorial page
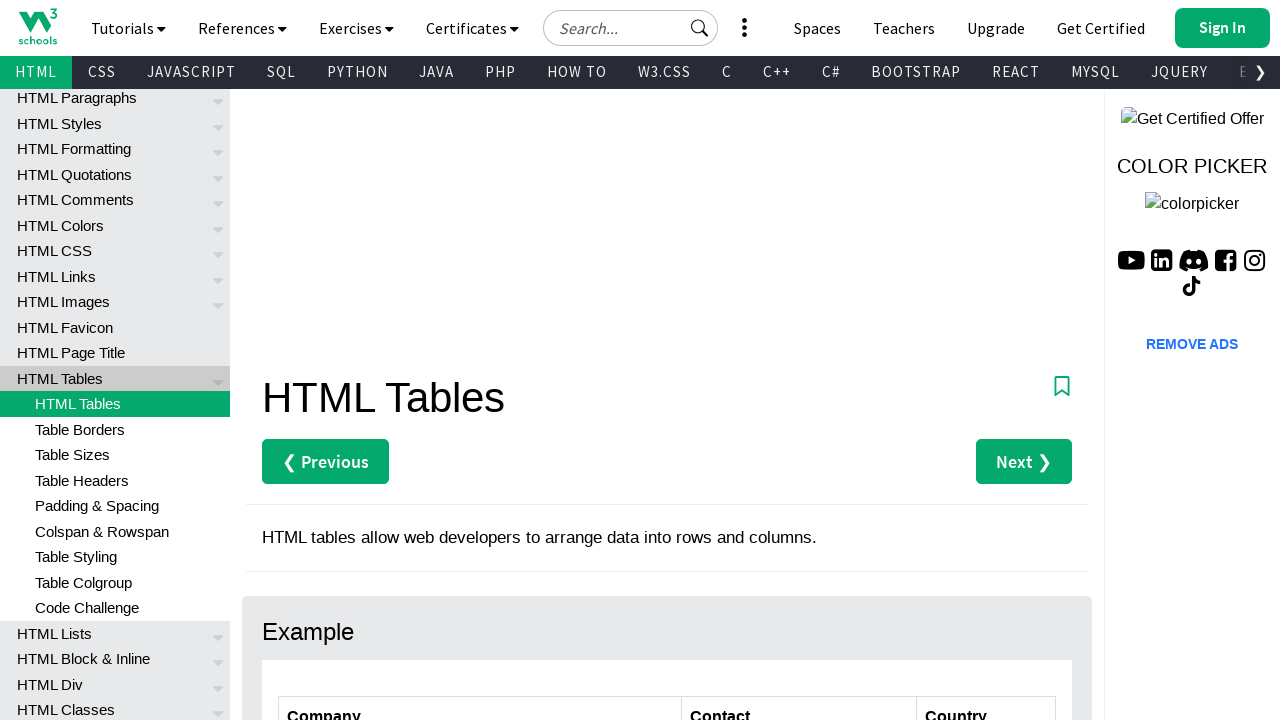

Customers table is present and visible on the page
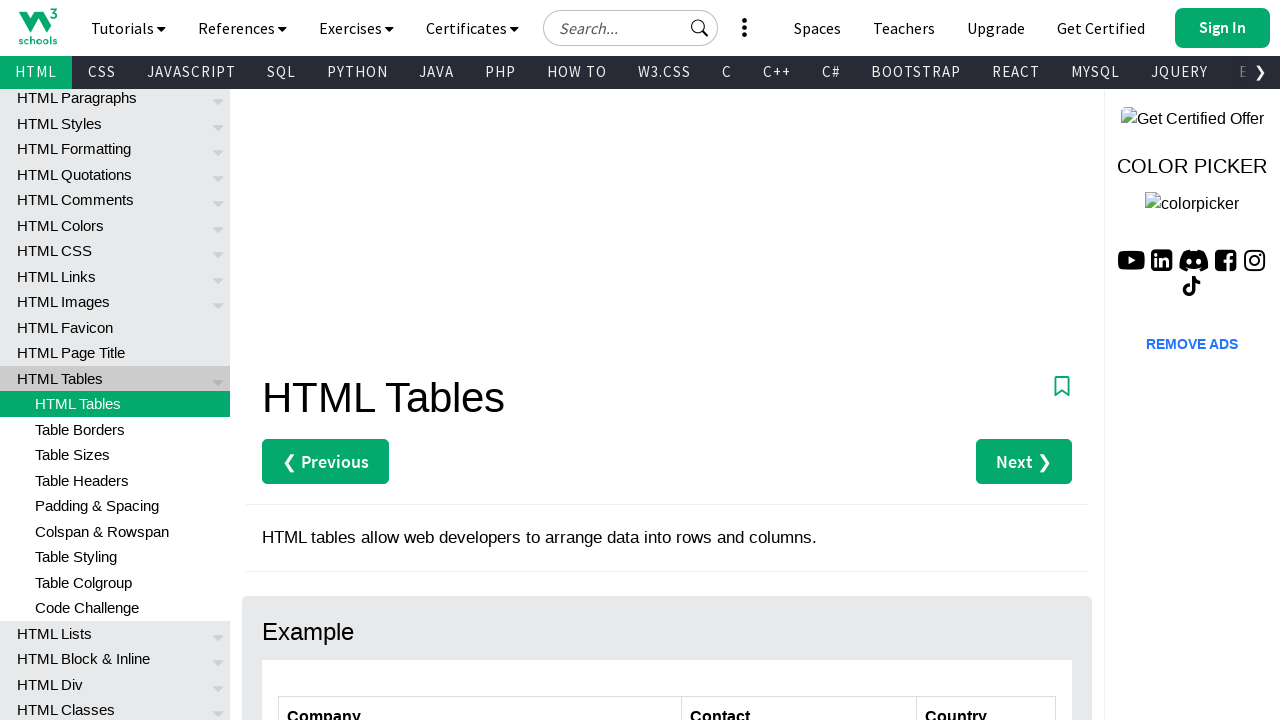

Located data rows in customers table
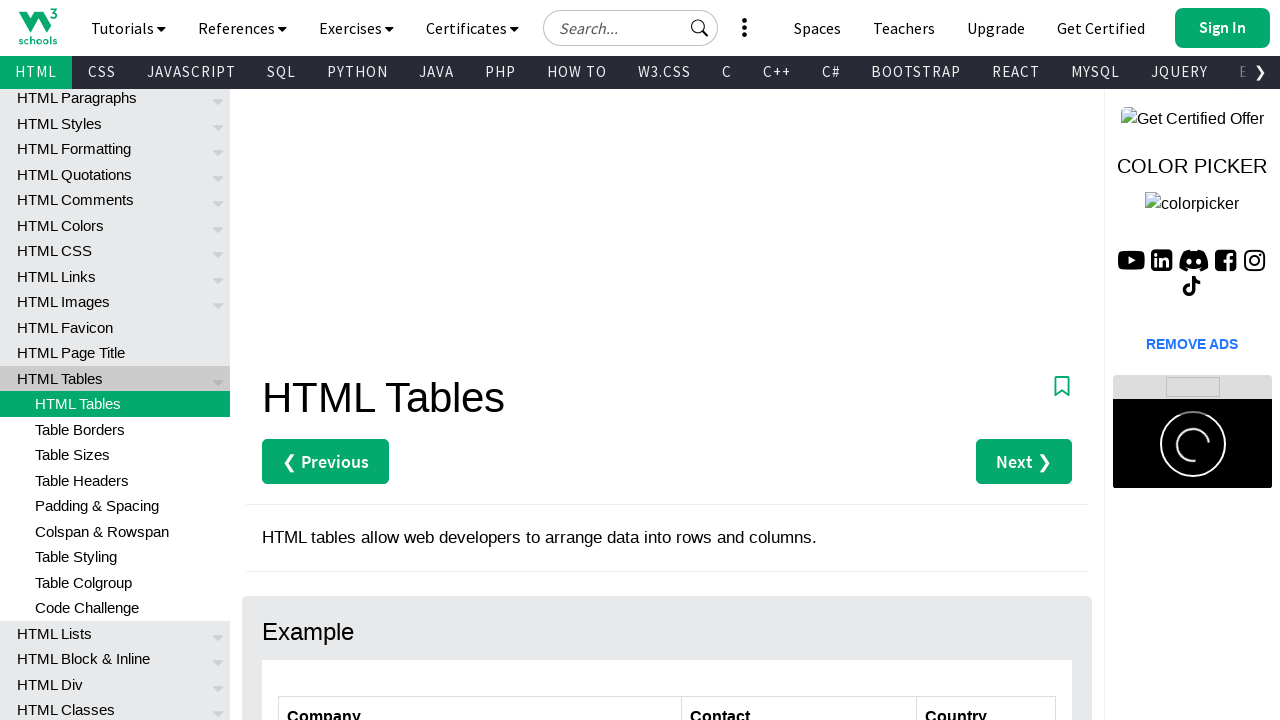

First data row in customers table is ready
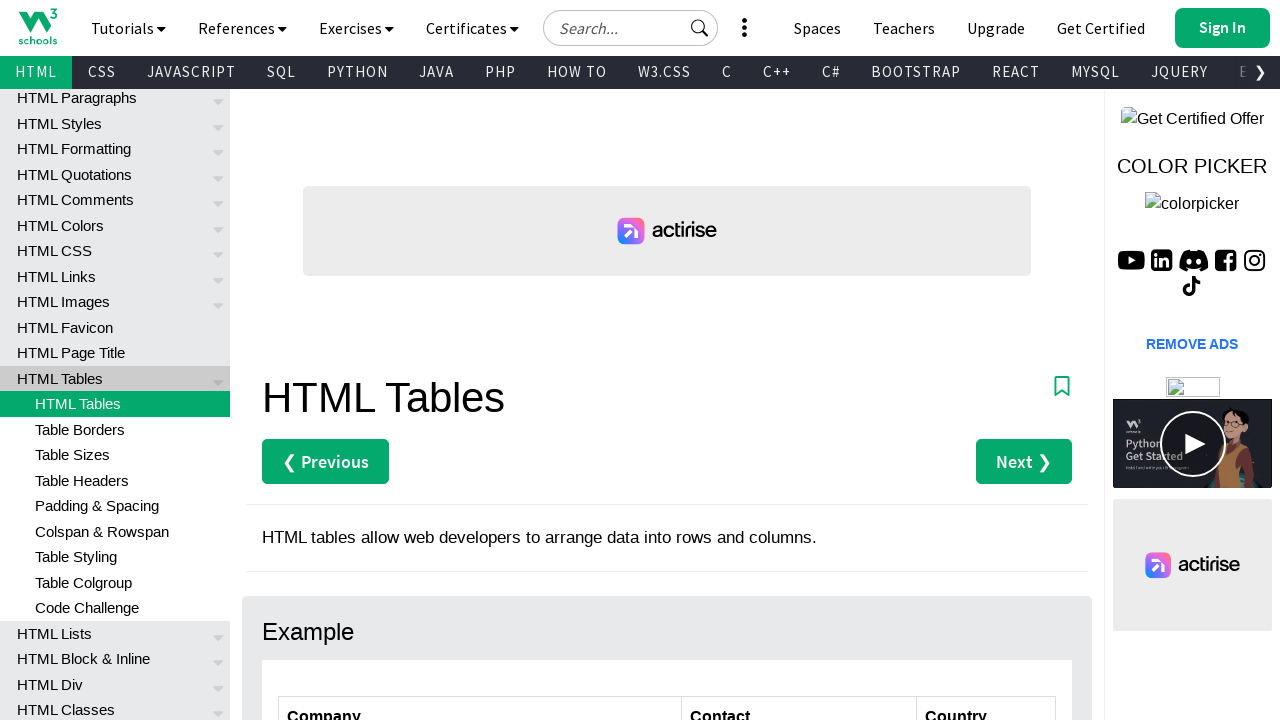

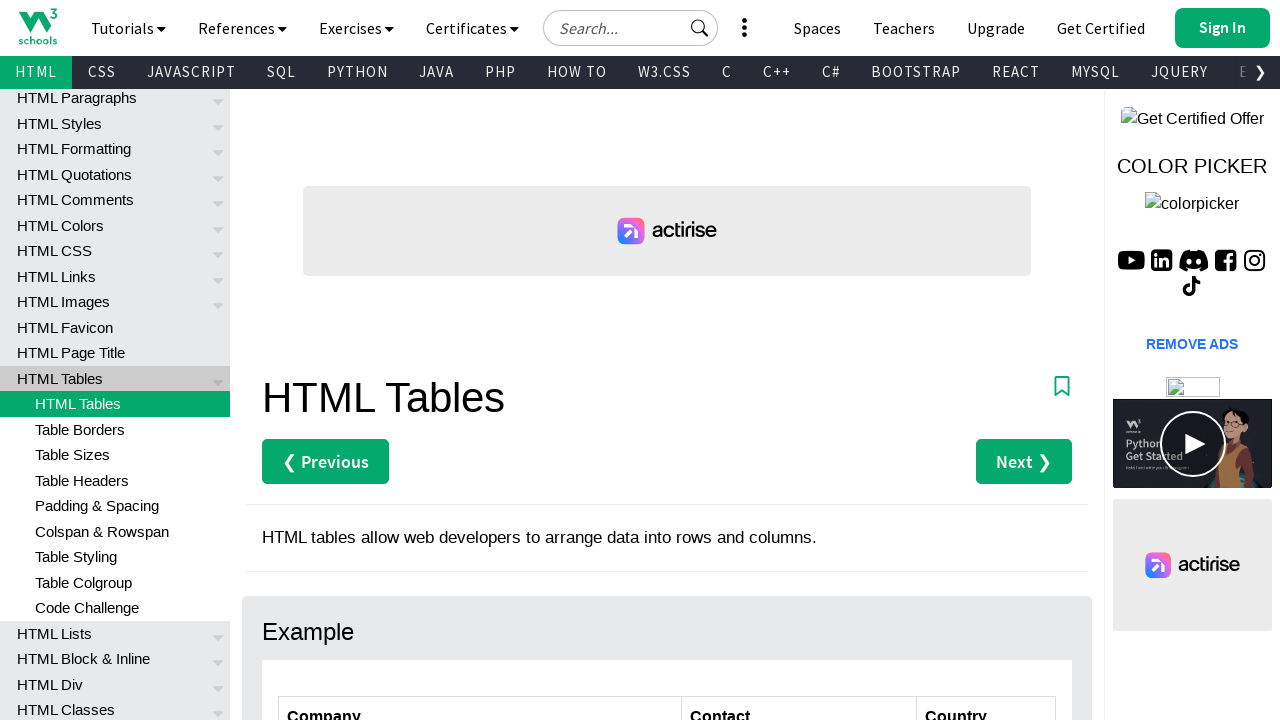